Tests the product sorting dropdown on BrowserStack demo e-commerce site by selecting the "highest price" sorting option using JavaScript execution.

Starting URL: https://bstackdemo.com/

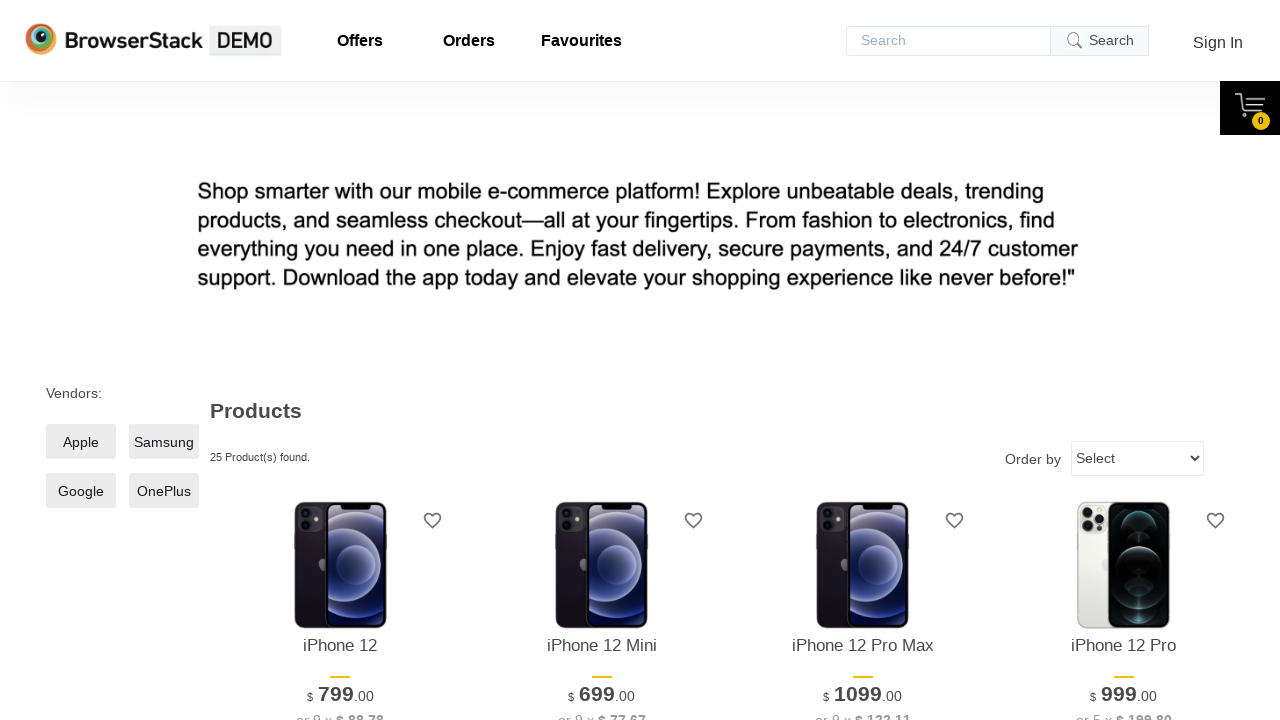

Waited for sorting dropdown to be visible
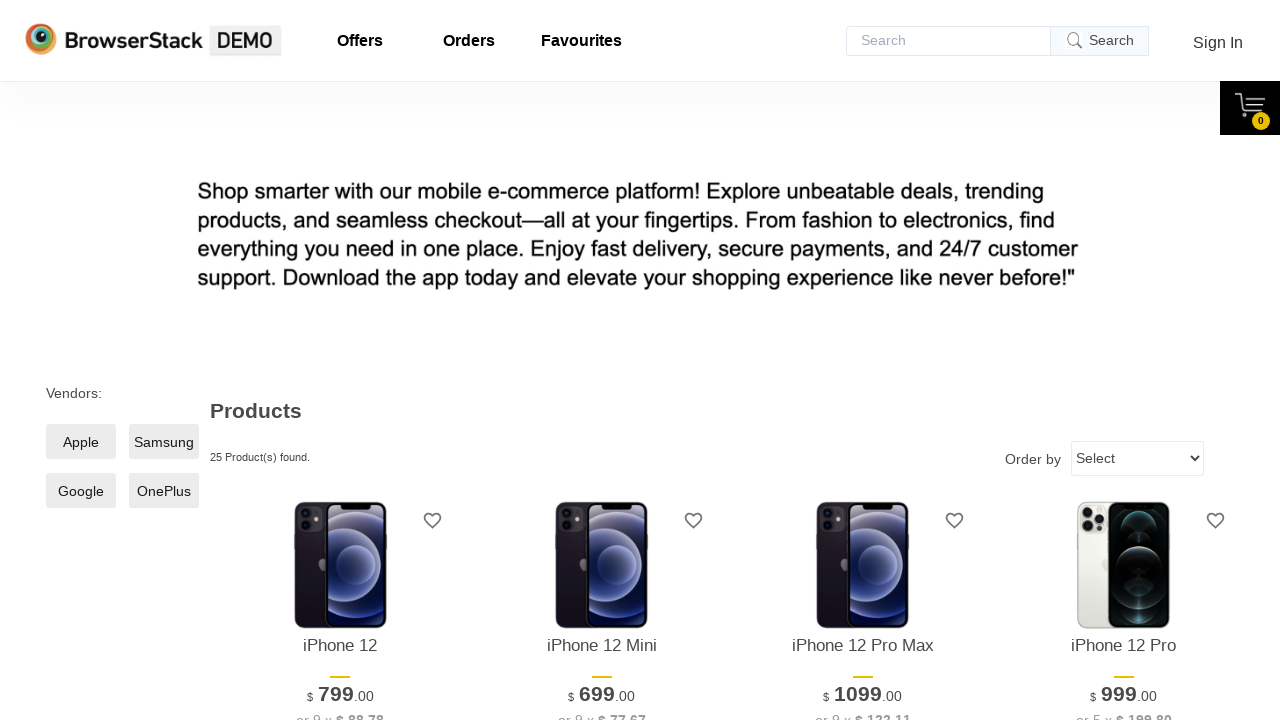

Executed JavaScript to set dropdown value to 'highestprice' sorting option
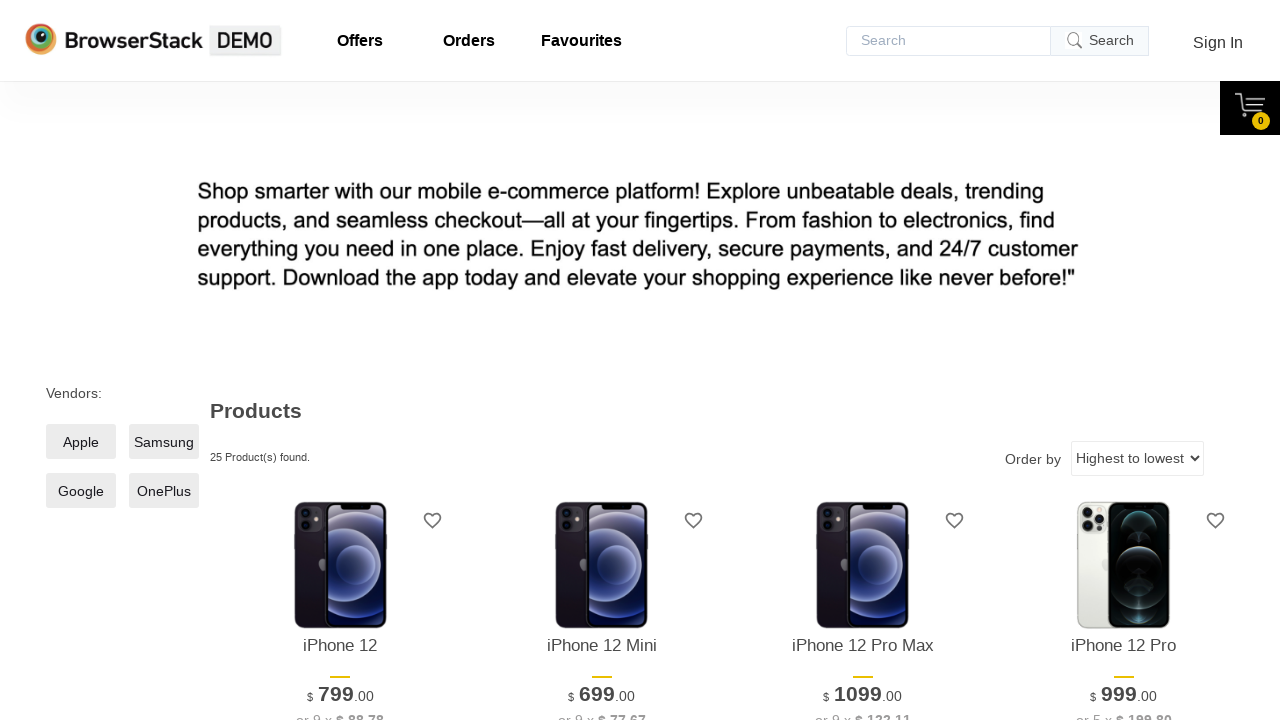

Dispatched change event to trigger dropdown selection
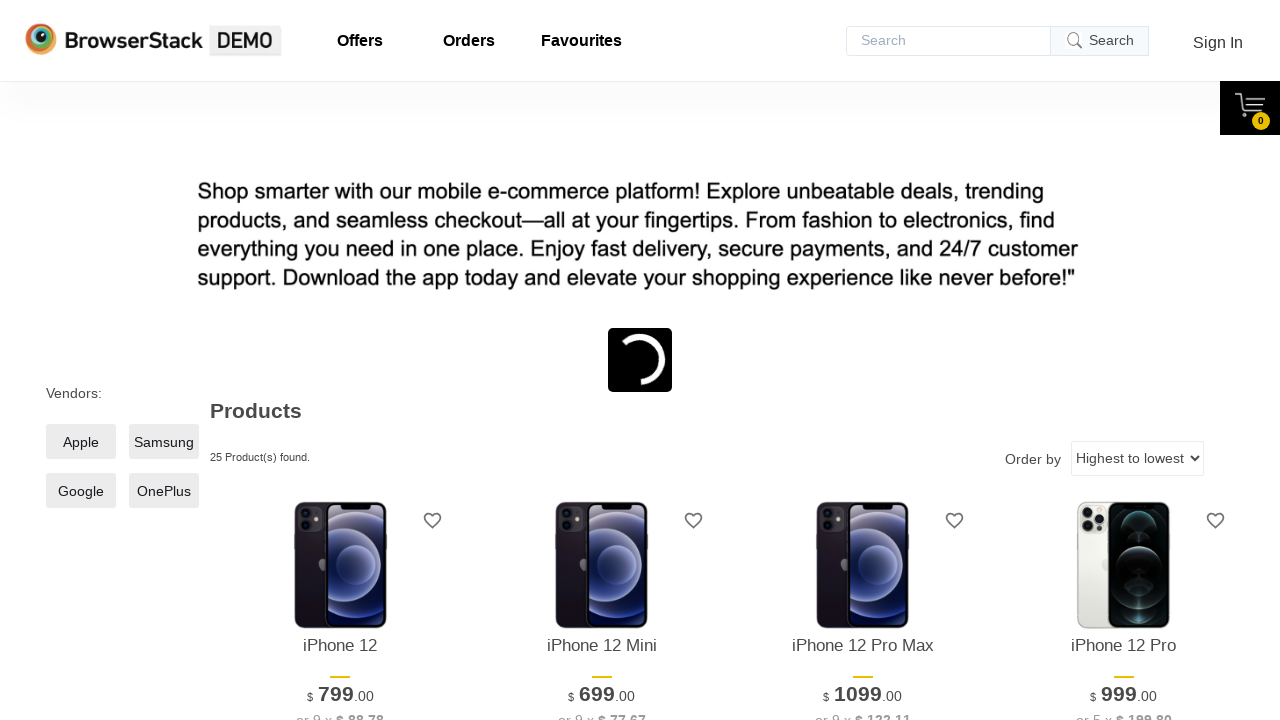

Waited for page to update with highest price sorted results
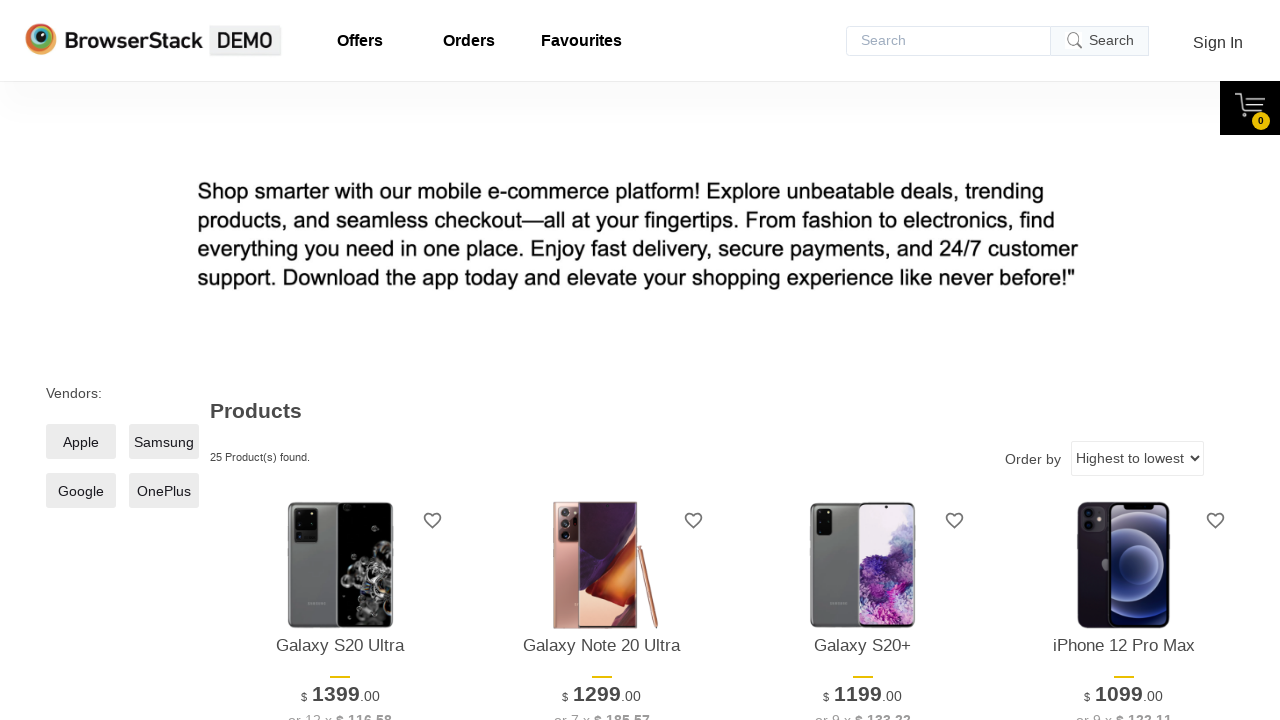

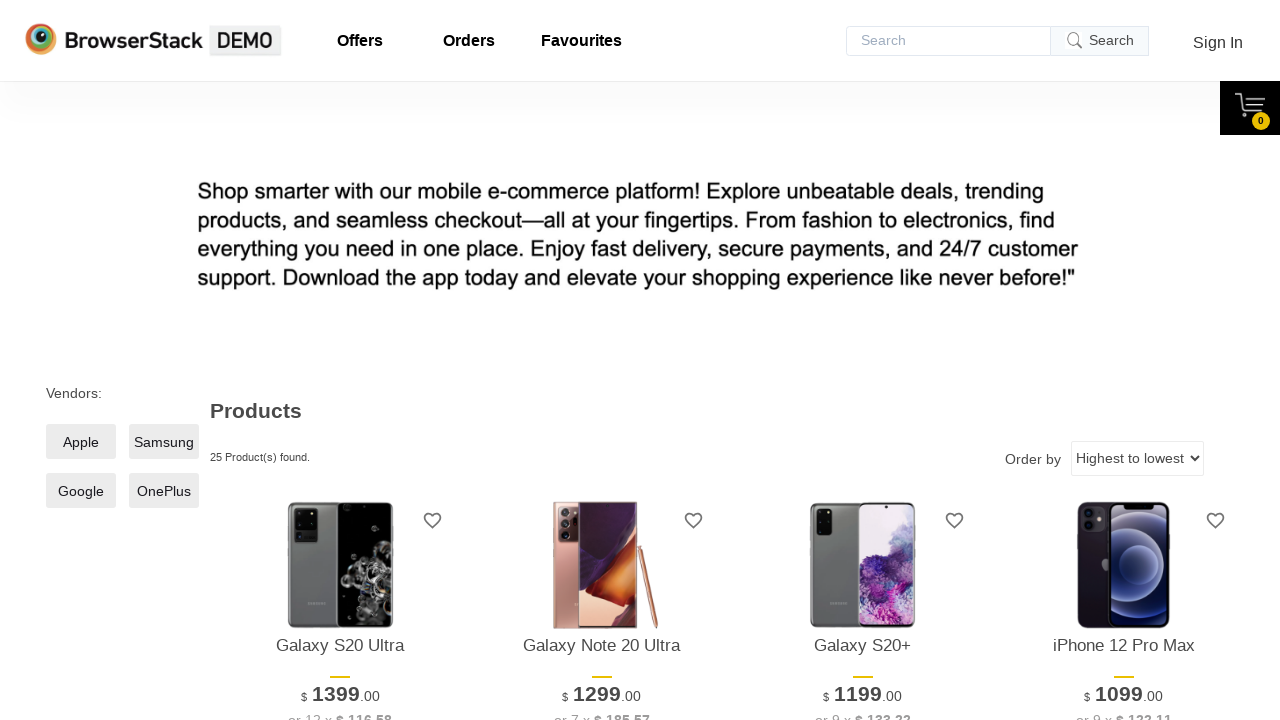